Tests navigation to the Alumni contact form page by clicking on the Ex-Alunos link

Starting URL: https://www.ifmg.edu.br/sabara

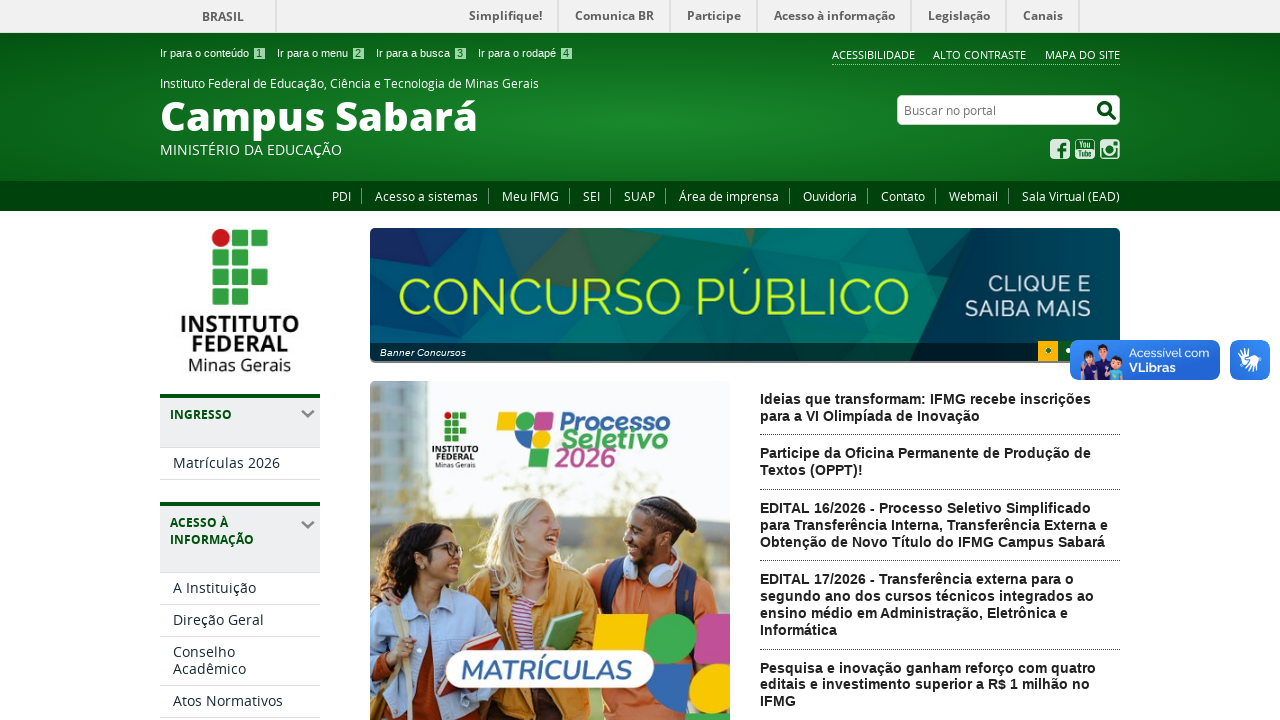

Clicked on Ex-Alunos (Alumni) link at (592, 196) on #portalservicos-ex-alunos
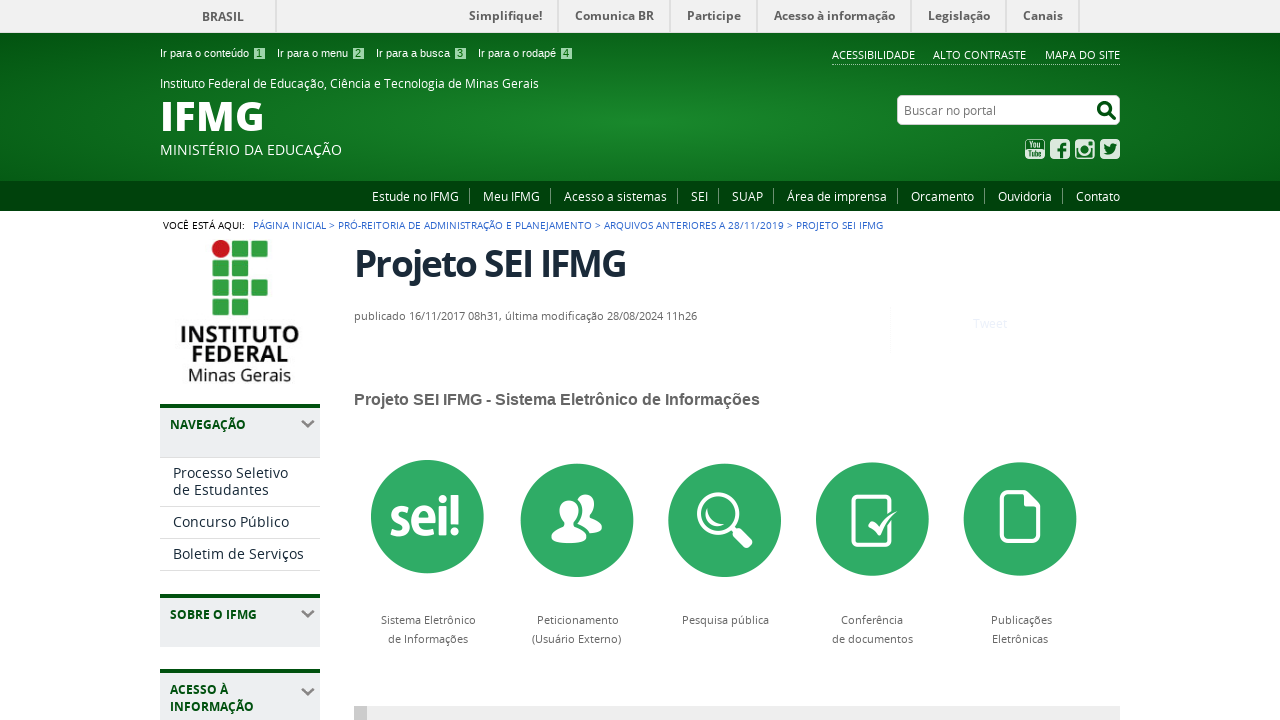

Alumni contact form page loaded successfully
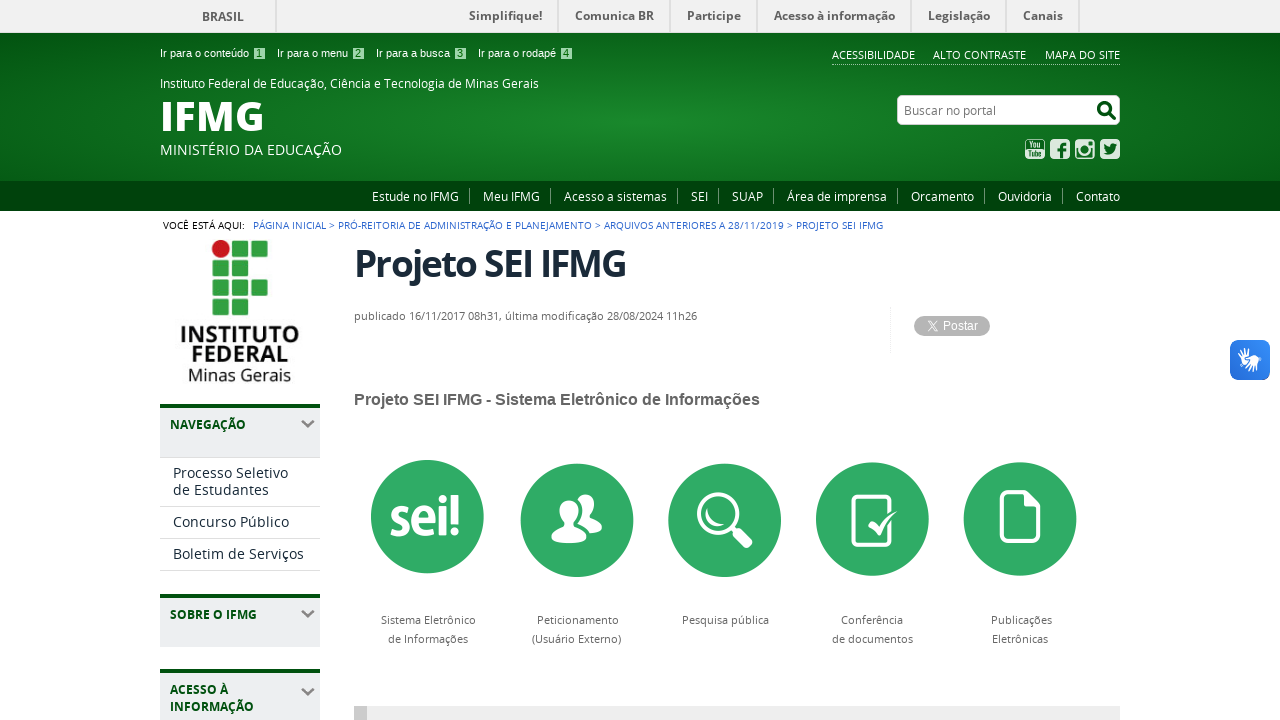

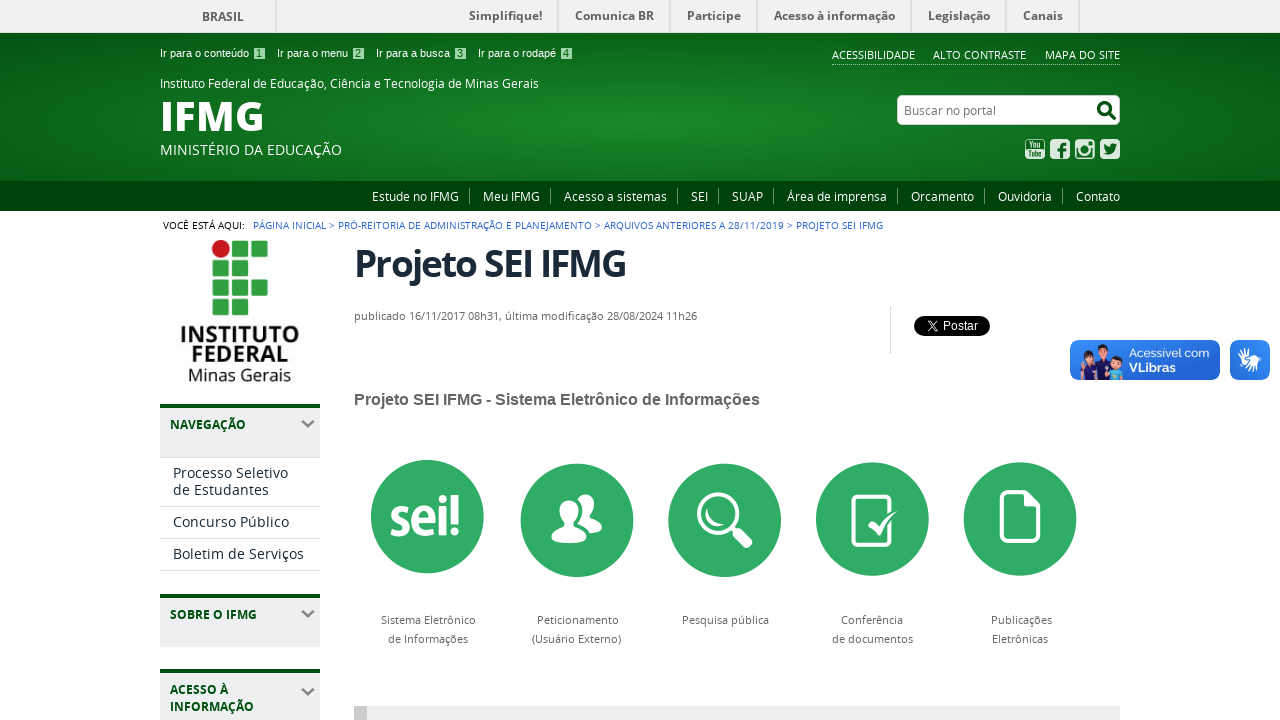